Tests explicit wait functionality by waiting for elements and filling username field on ParaBank site

Starting URL: https://parabank.parasoft.com/parabank/index.htm

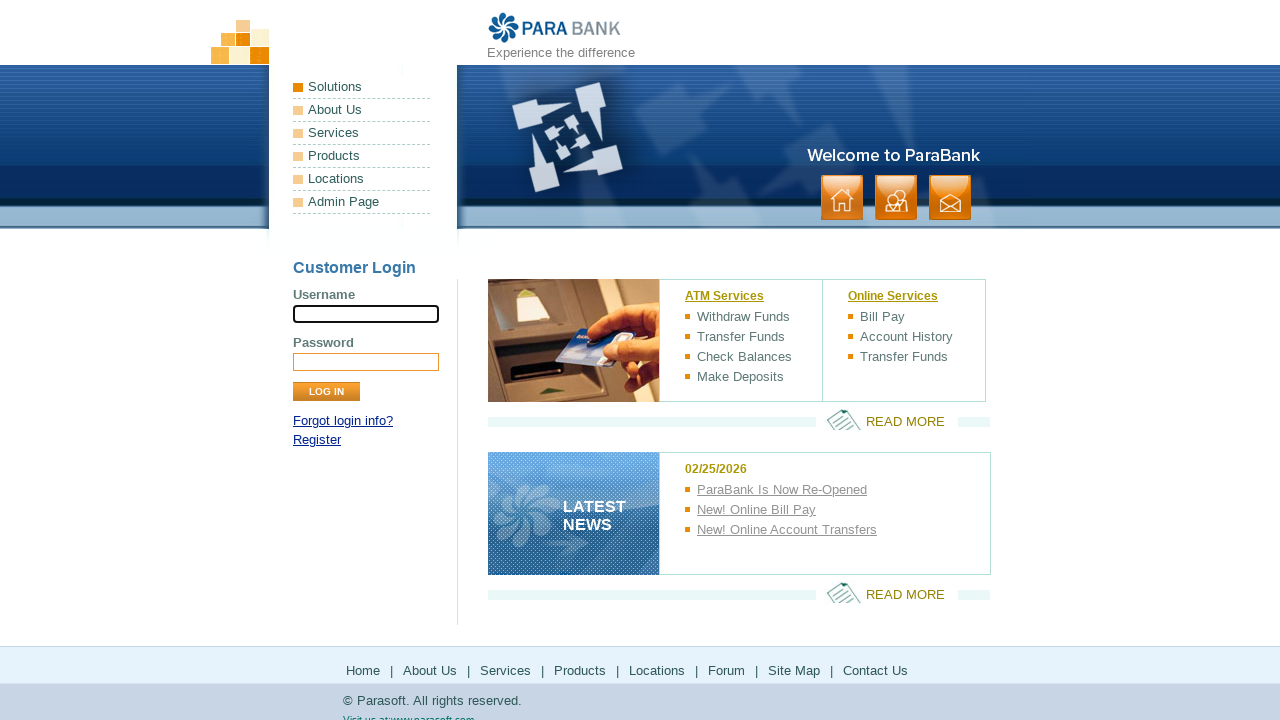

Waited for username input field to be visible
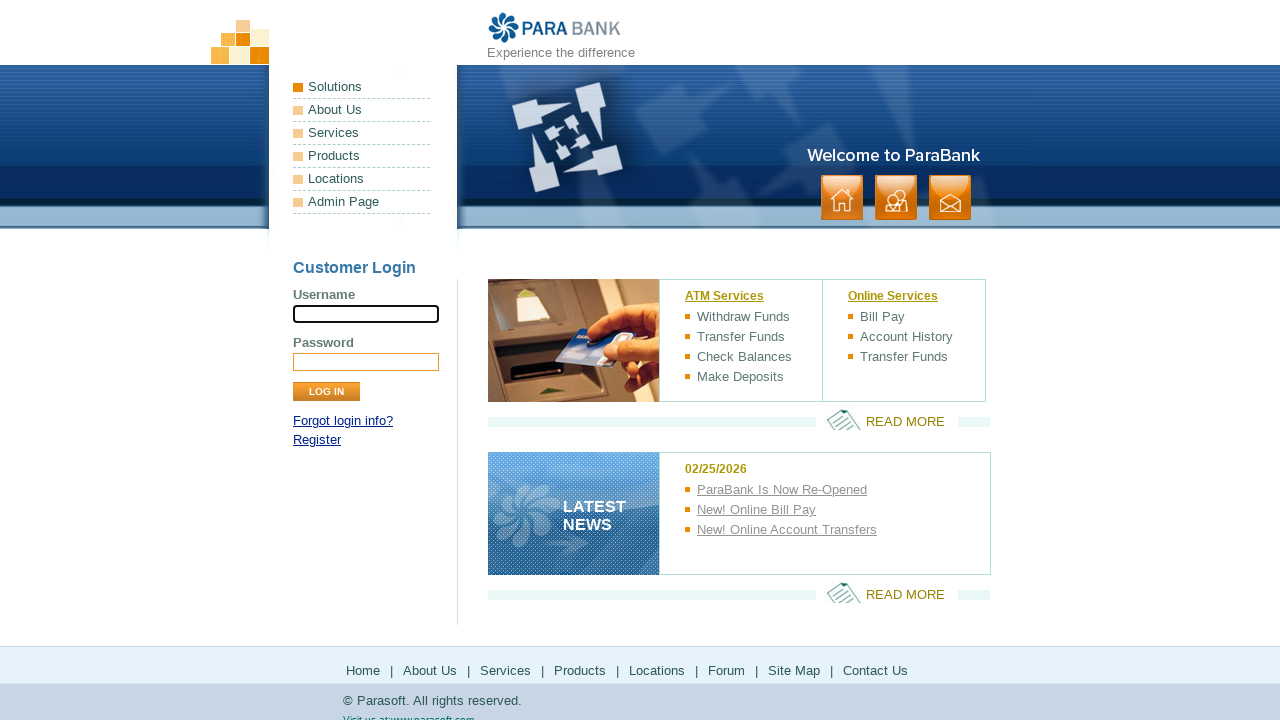

Filled username field with 'test@yopmail.com' on input[name='username']
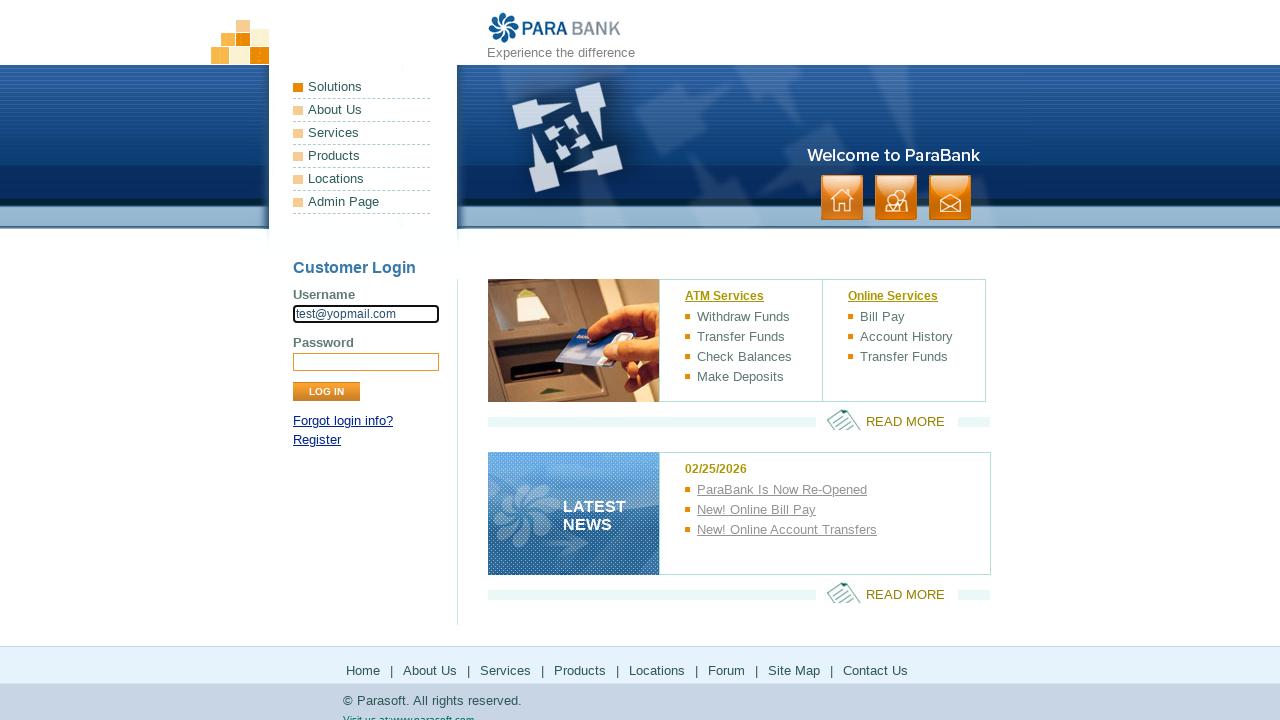

Located username input element in login div
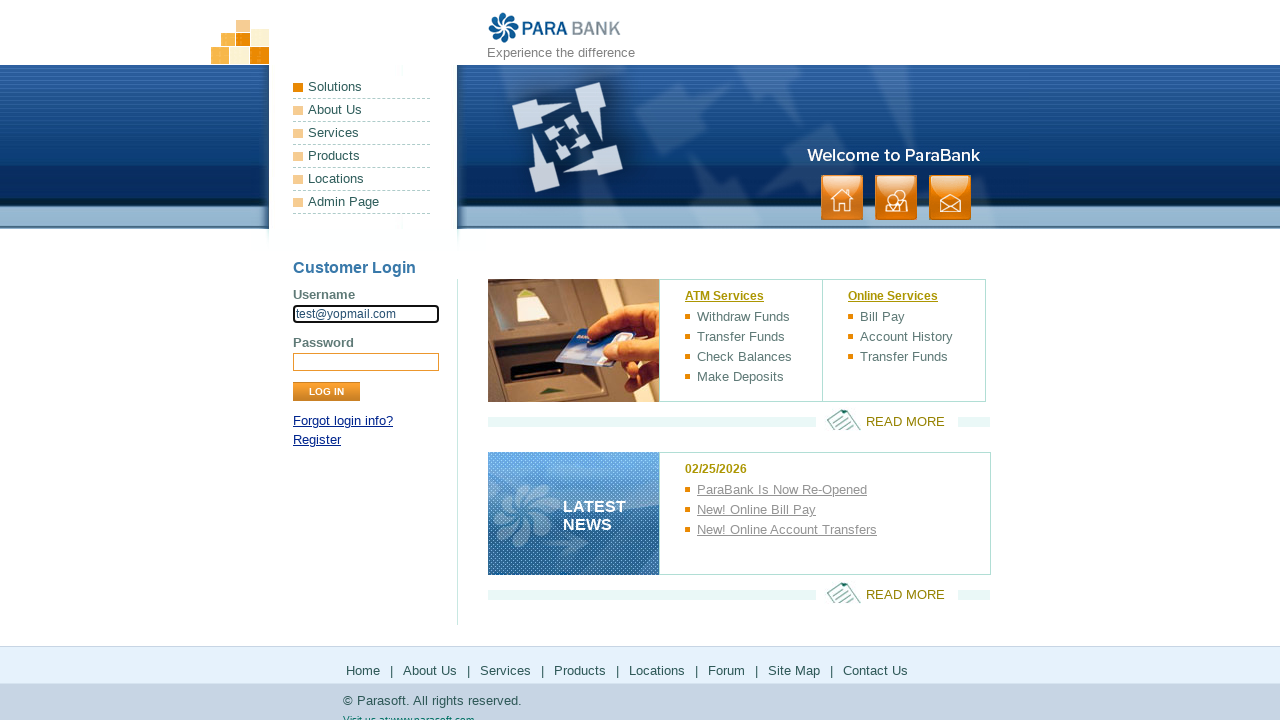

Retrieved 'type' attribute from username element: text
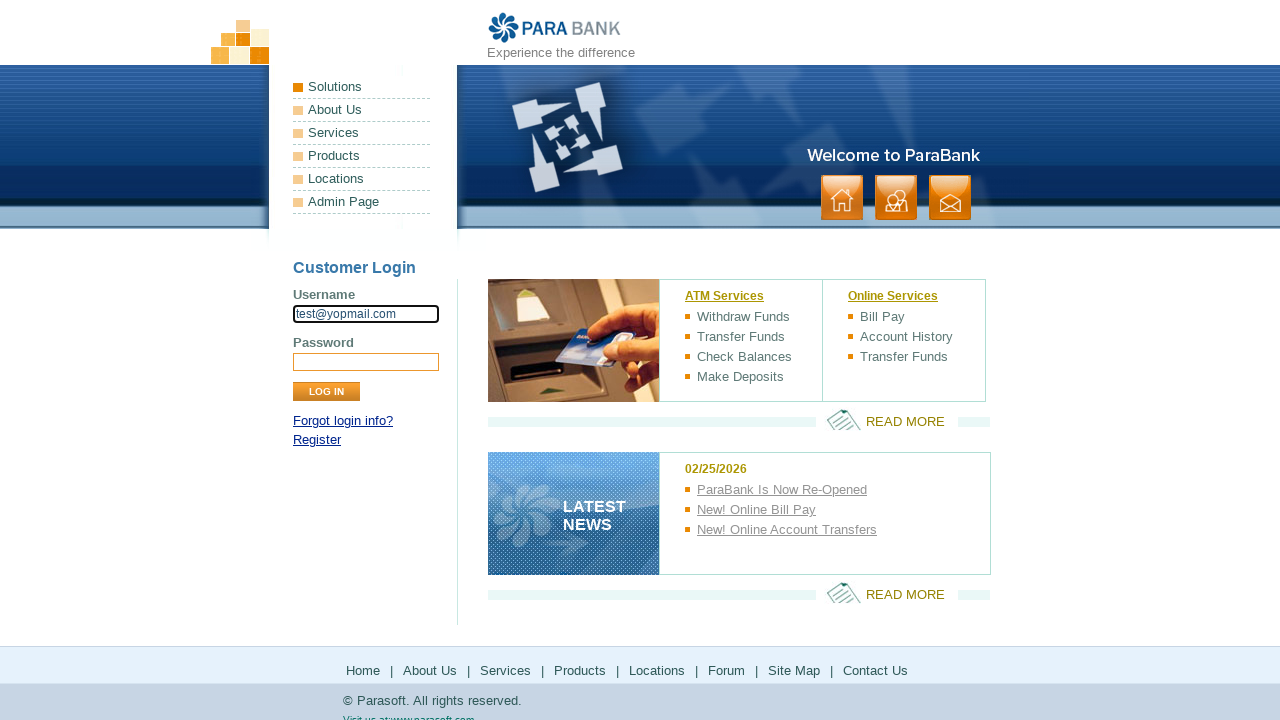

Waited for 'About Us' link in left menu to appear
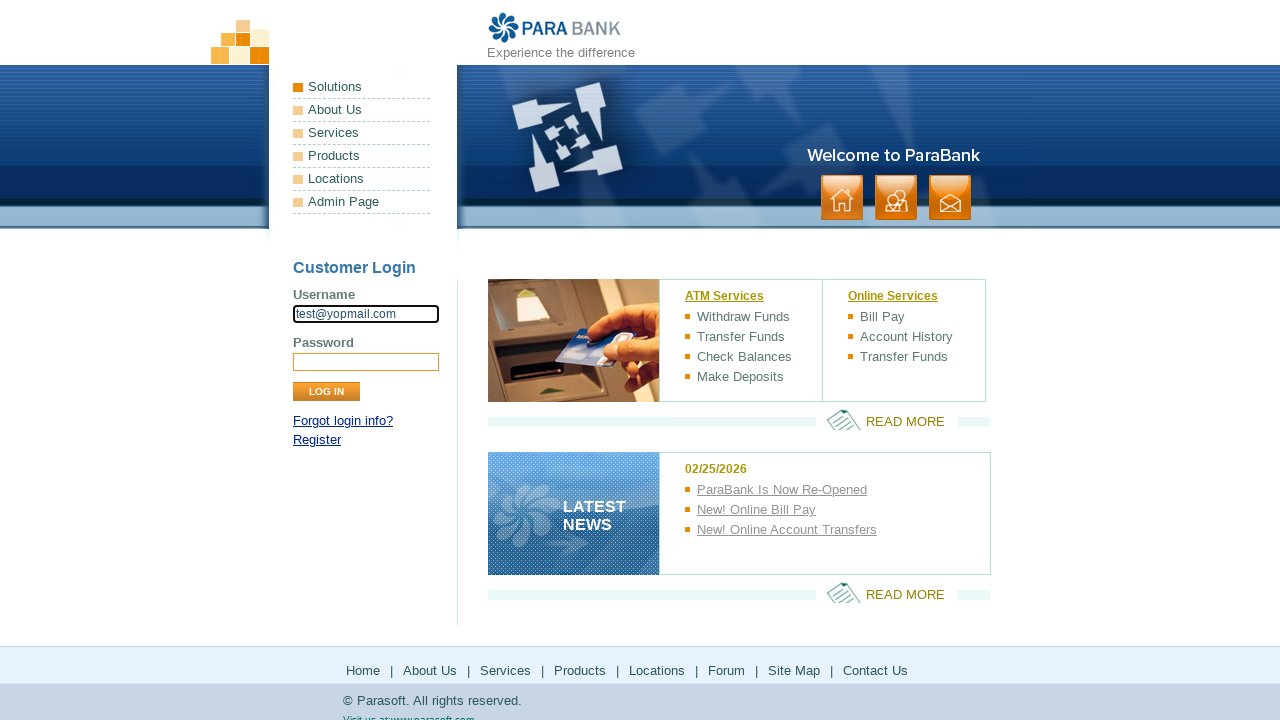

Waited for left menu to contain exactly 6 items
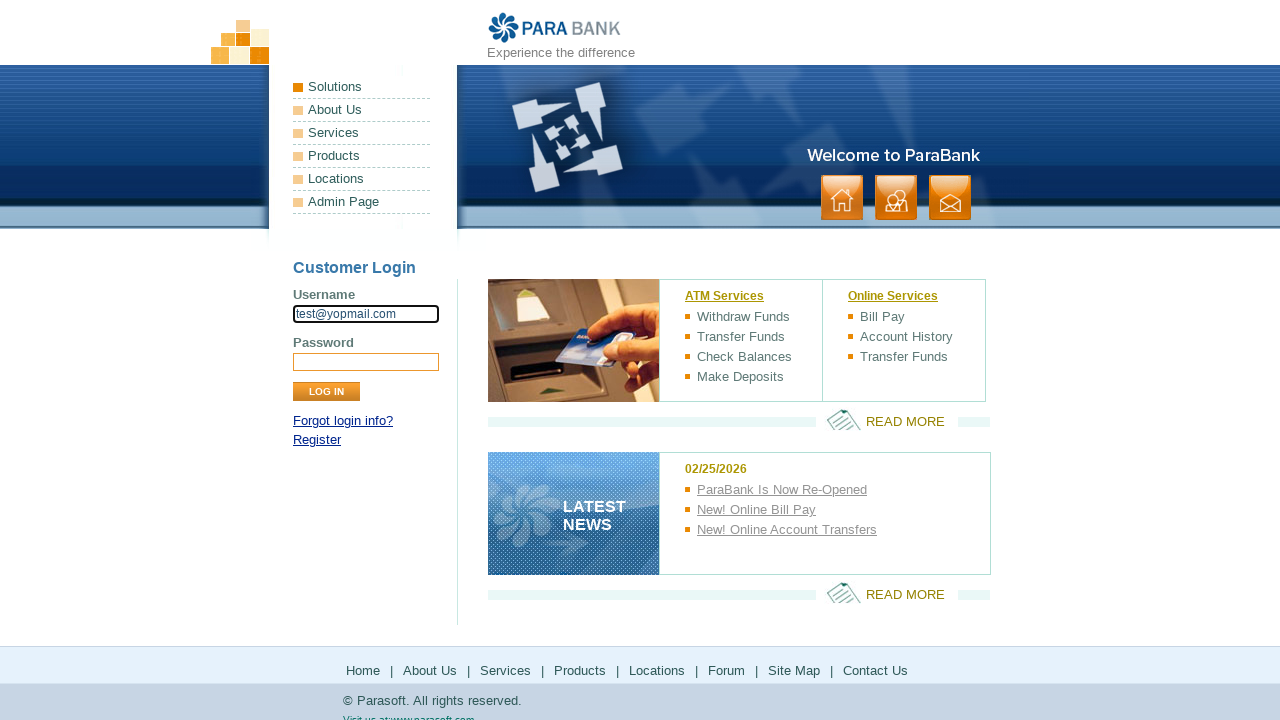

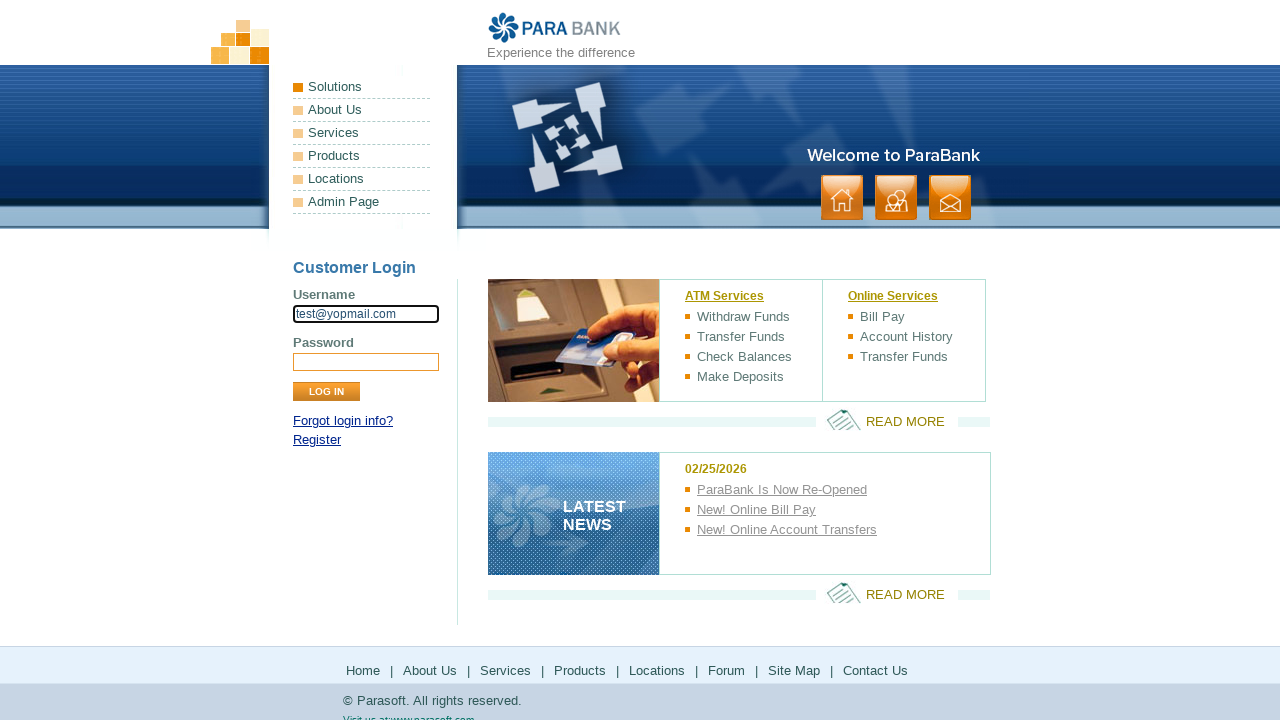